Tests hovering over the "1.10.32" section link to trigger a tooltip display

Starting URL: https://demoqa.com/tool-tips

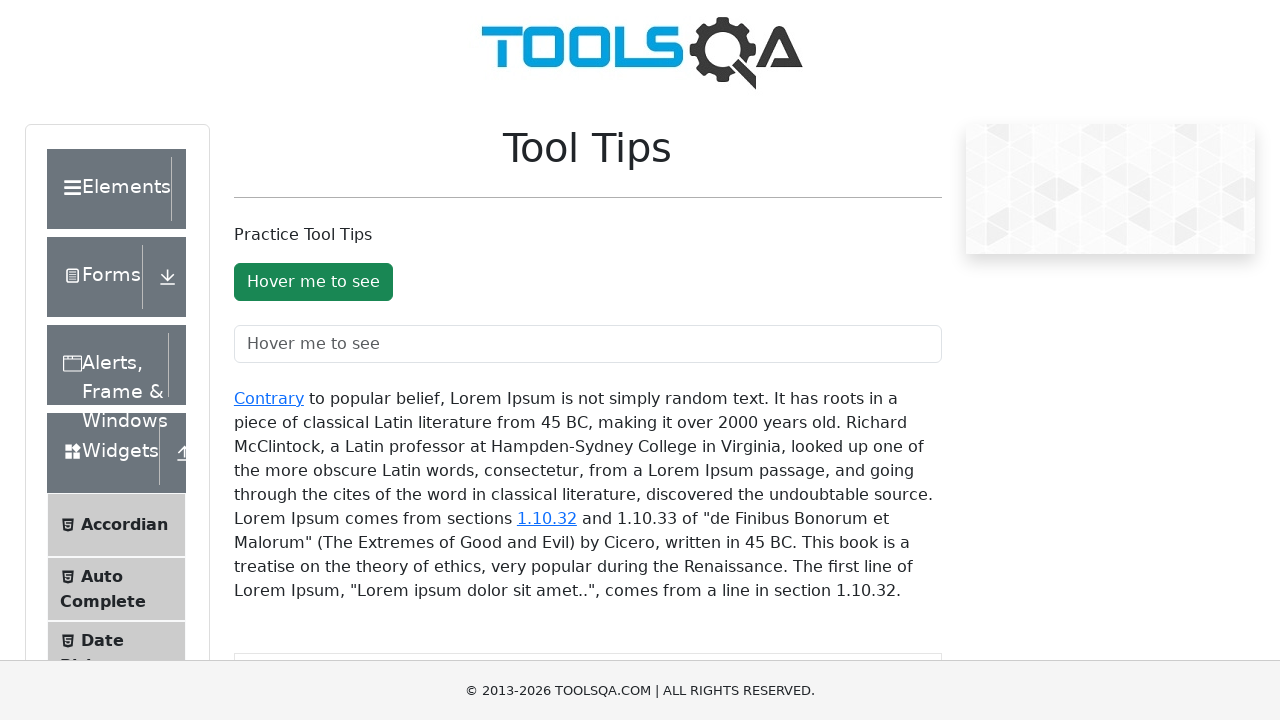

Hovered over the '1.10.32' section link at (547, 518) on a:has-text('1.10.32')
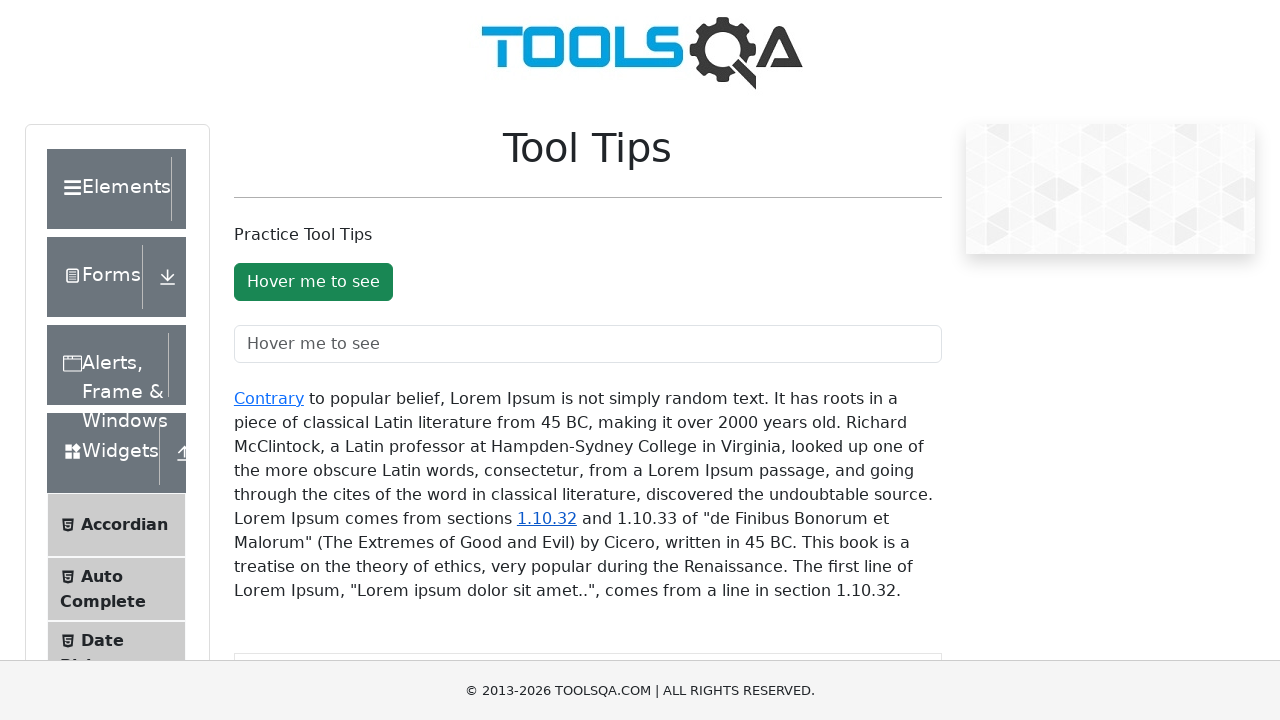

Tooltip appeared with visible state
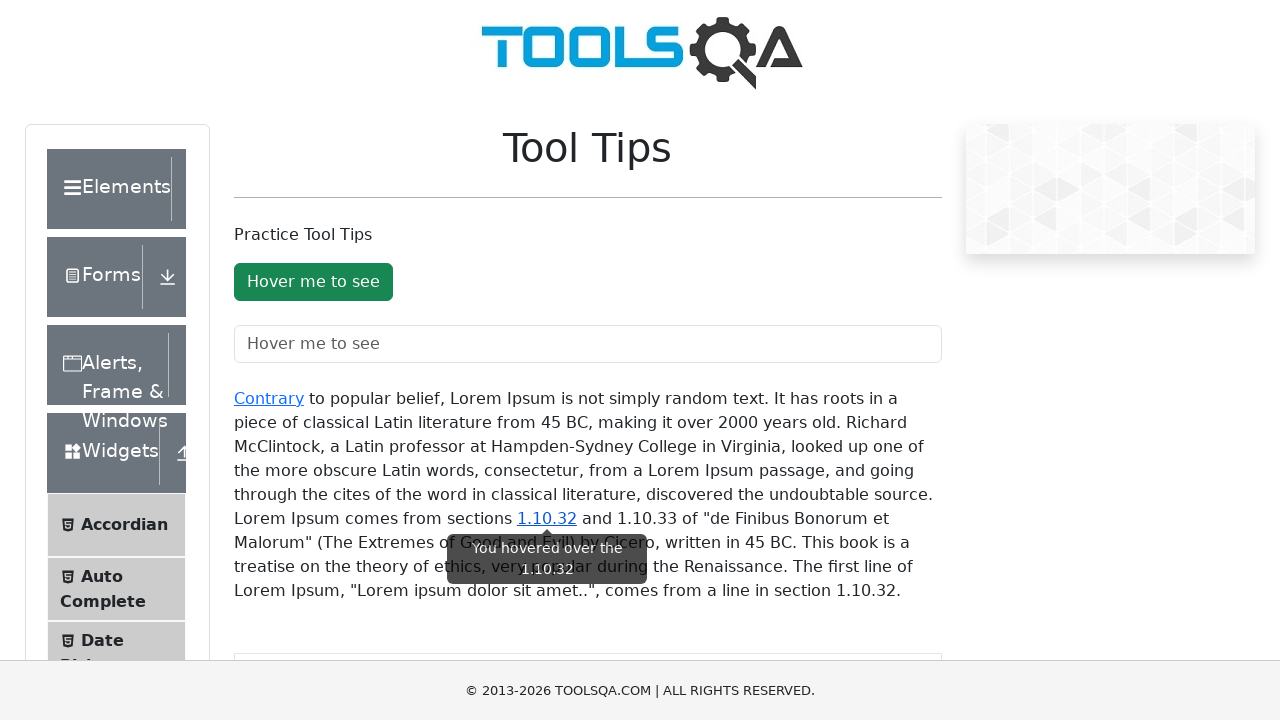

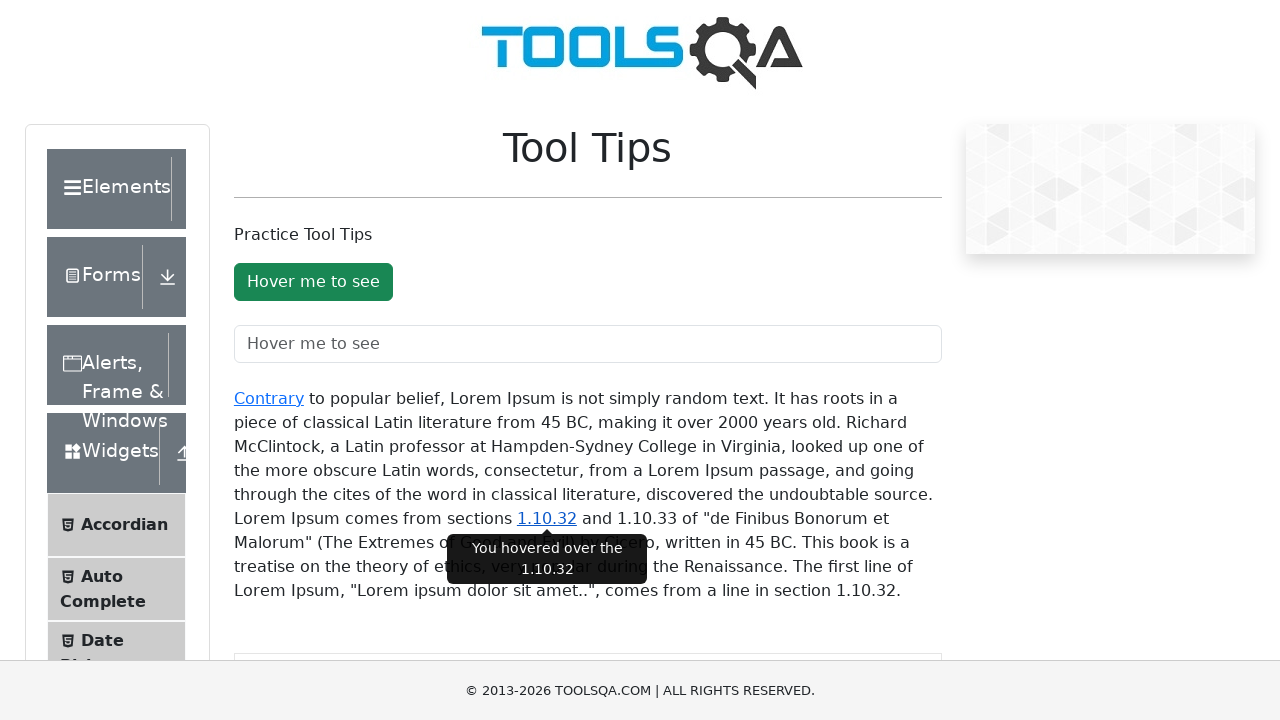